Tests window handling functionality by navigating to a multiple windows page, opening a new window via link click, switching between windows and verifying content in both parent and child windows

Starting URL: https://the-internet.herokuapp.com/

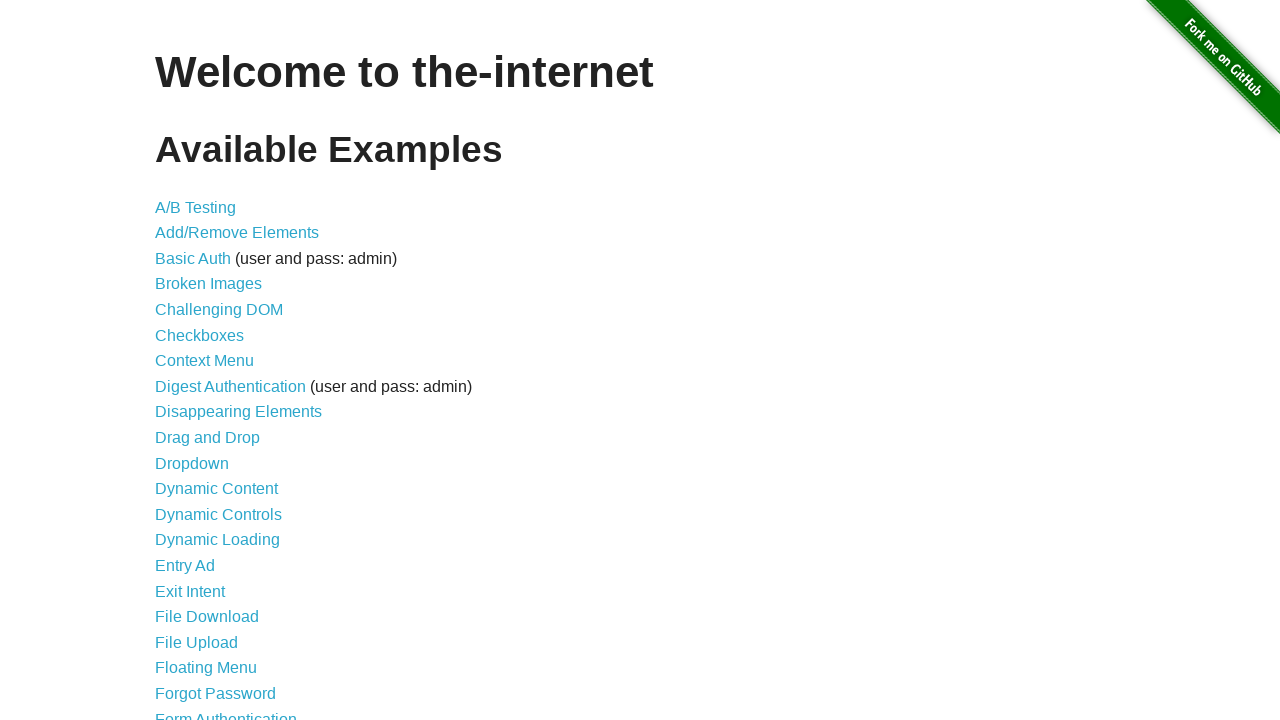

Clicked on 'Multiple Windows' link to navigate to windows handling page at (218, 369) on text=Multiple Windows
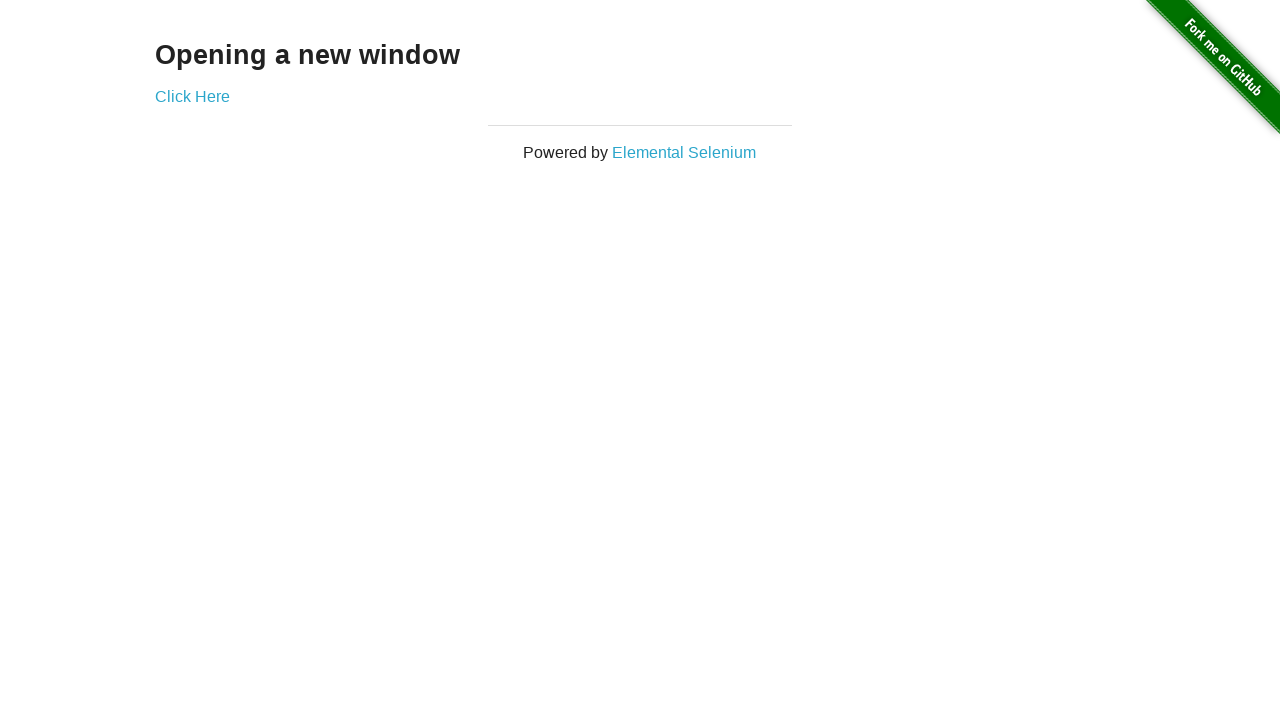

Clicked 'Click Here' link to open new window at (192, 96) on text=Click Here
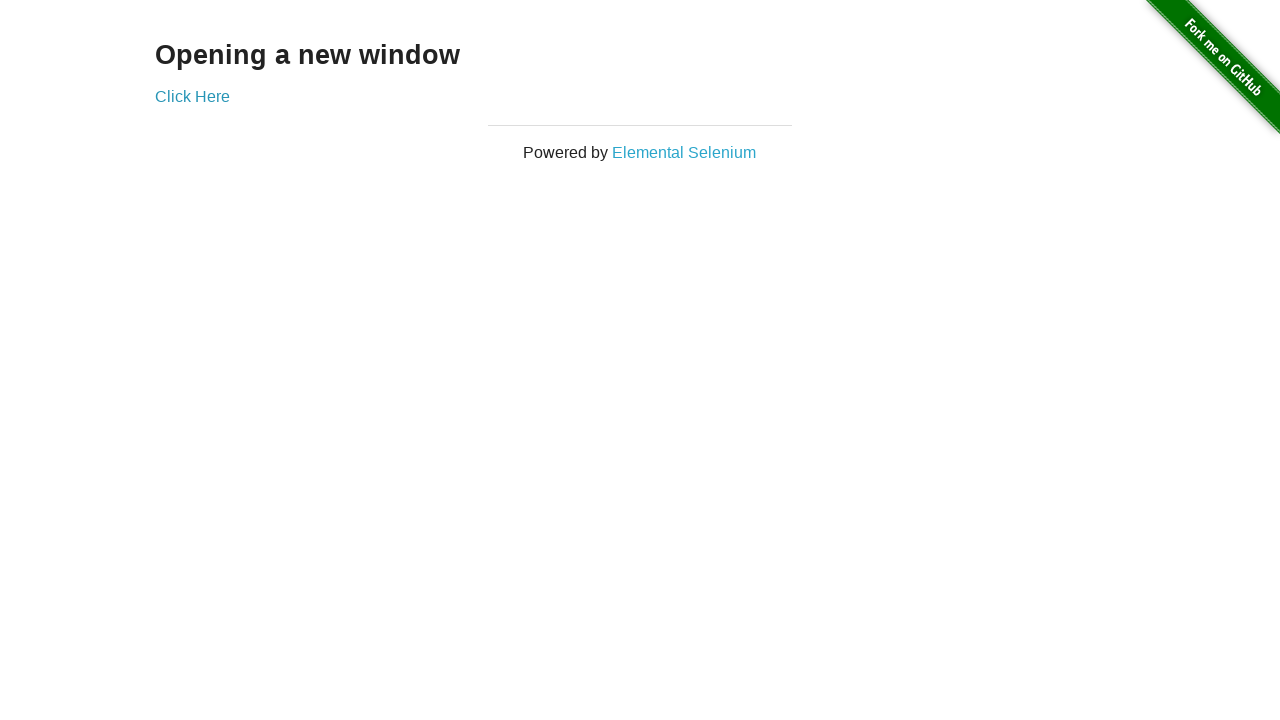

New window opened and captured
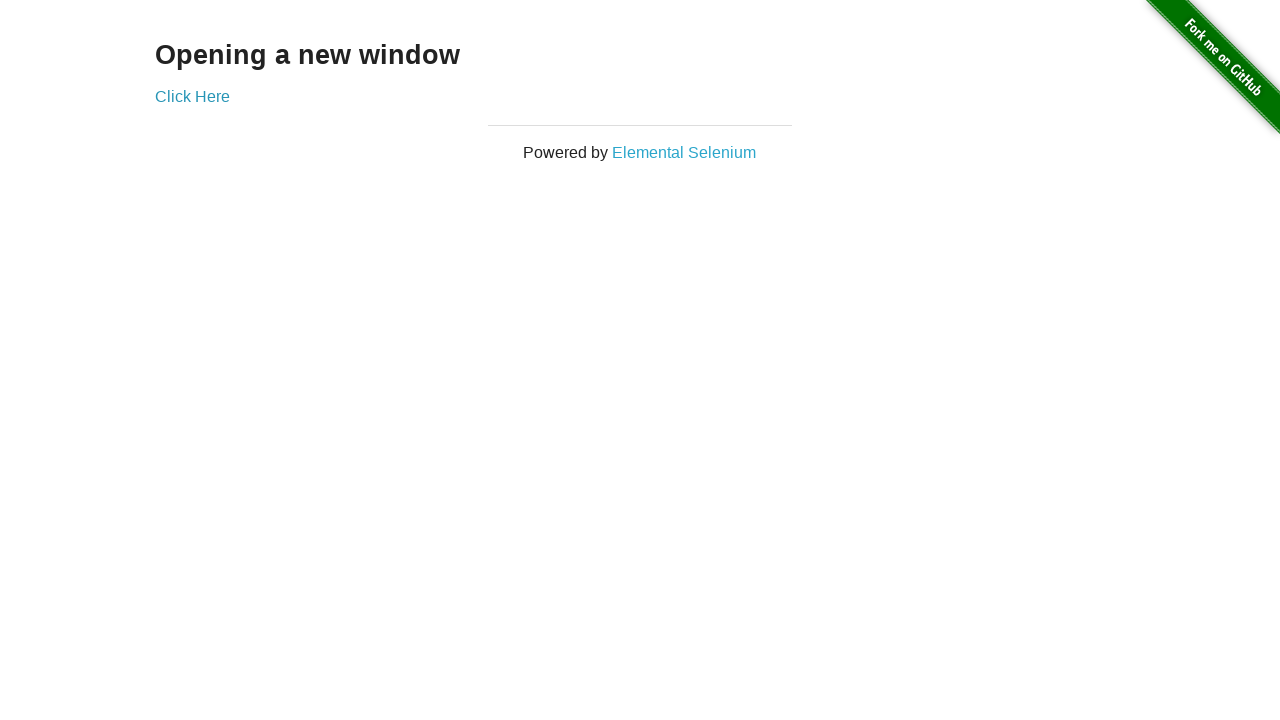

Retrieved text from child window: New Window
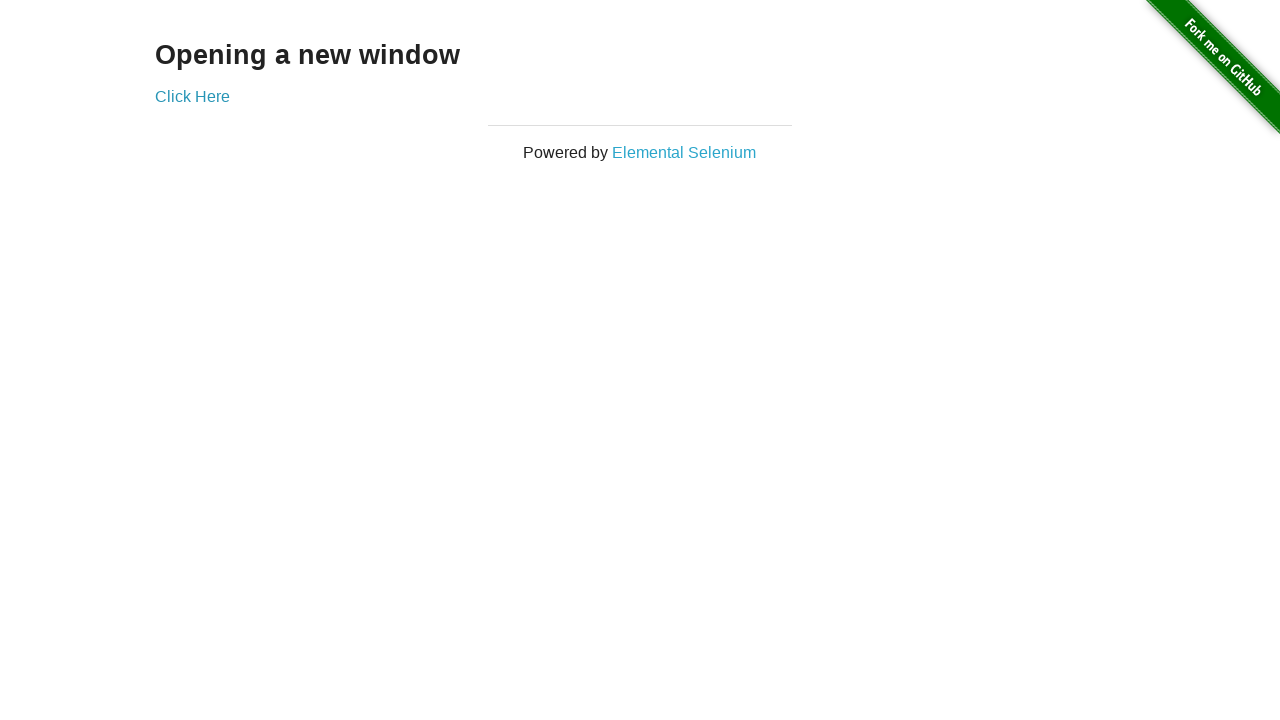

Retrieved text from parent window: Opening a new window
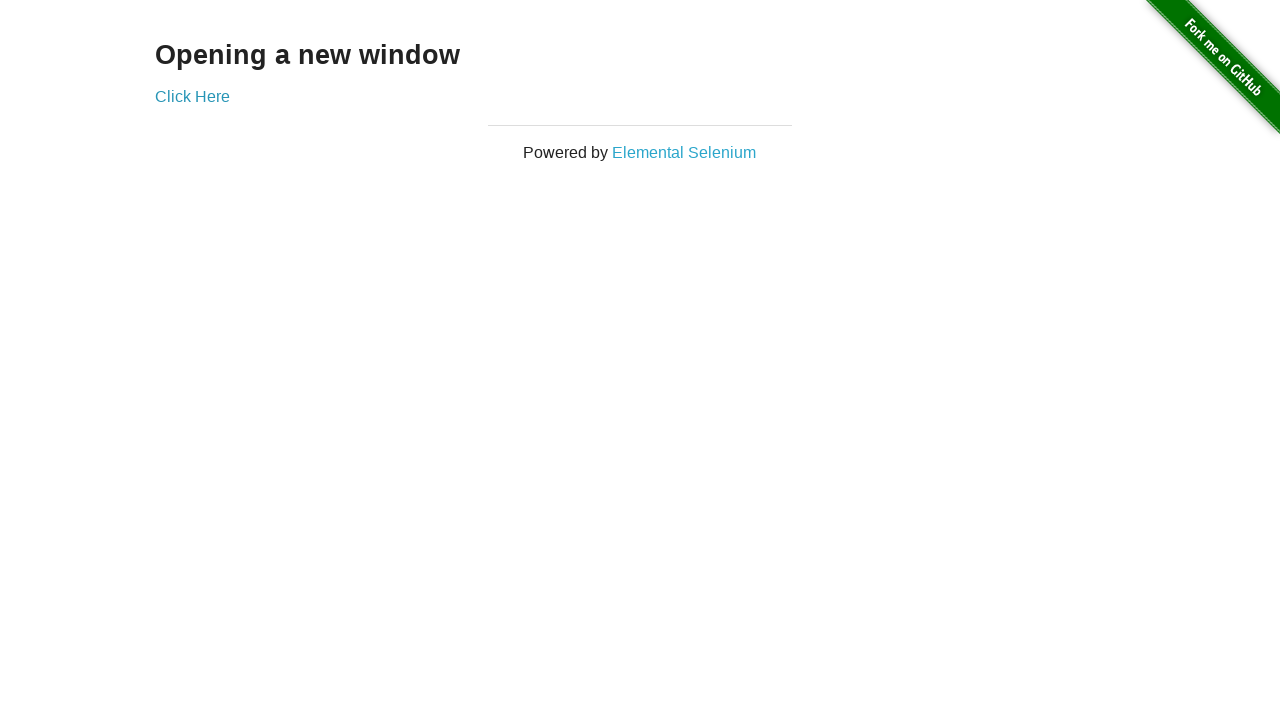

Closed the child window
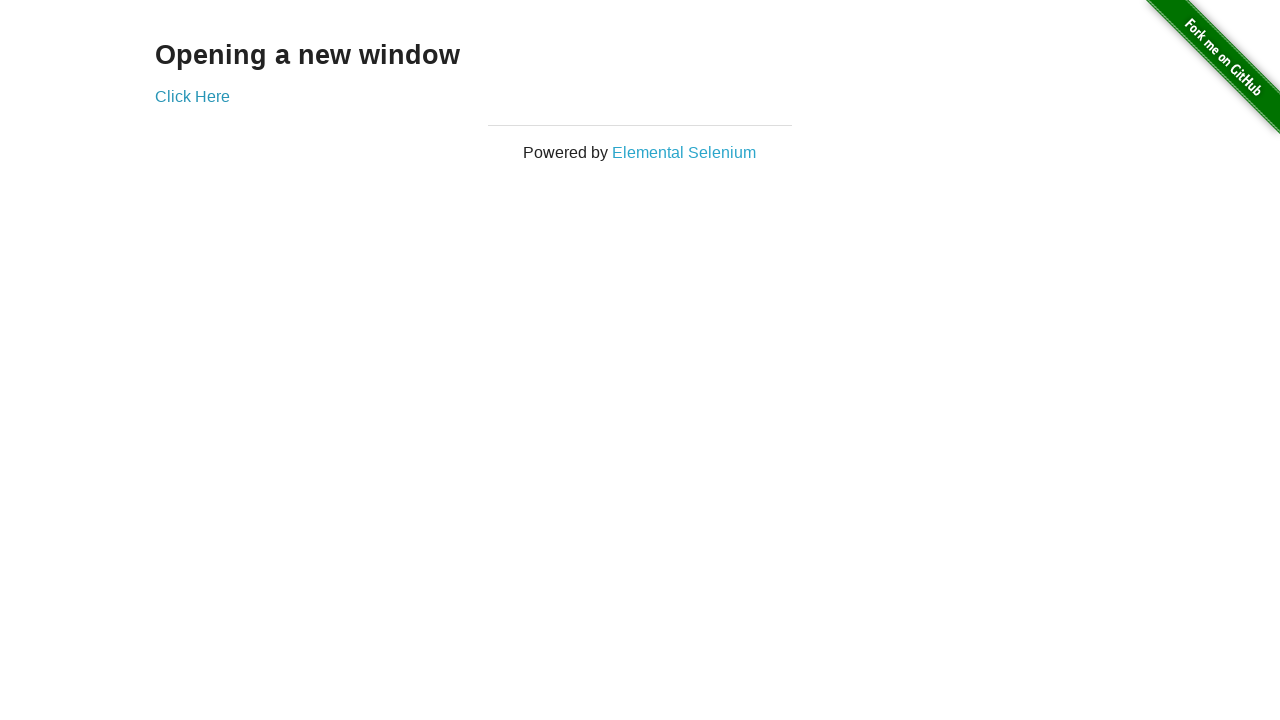

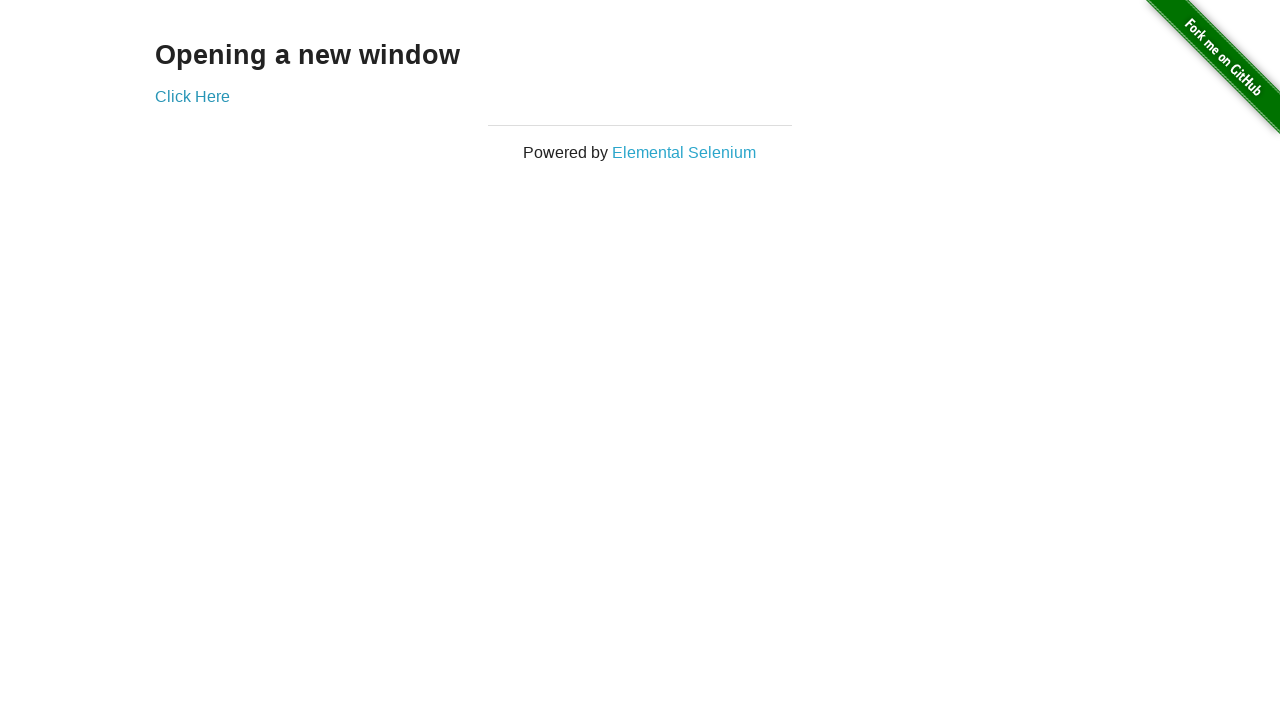